Tests JavaScript alert interaction by triggering a prompt alert, entering text, and accepting it

Starting URL: https://demoqa.com/alerts

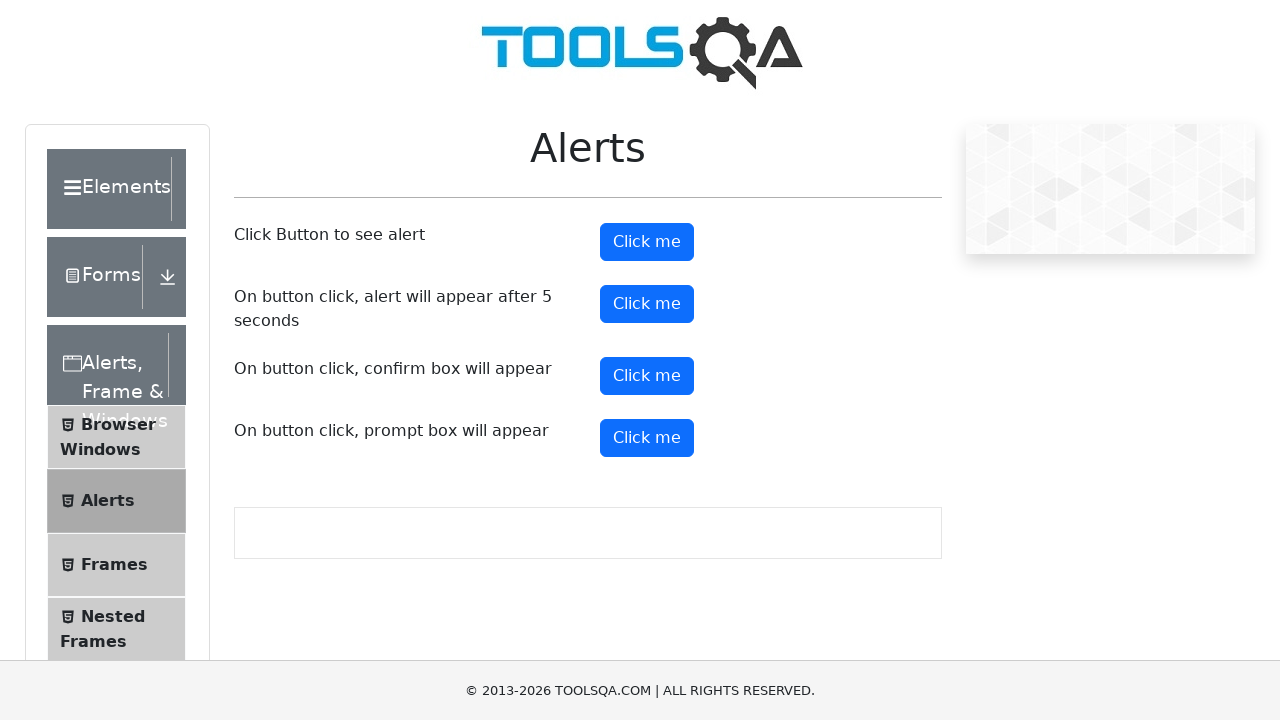

Clicked the prompt button to trigger alert at (647, 438) on button#promtButton
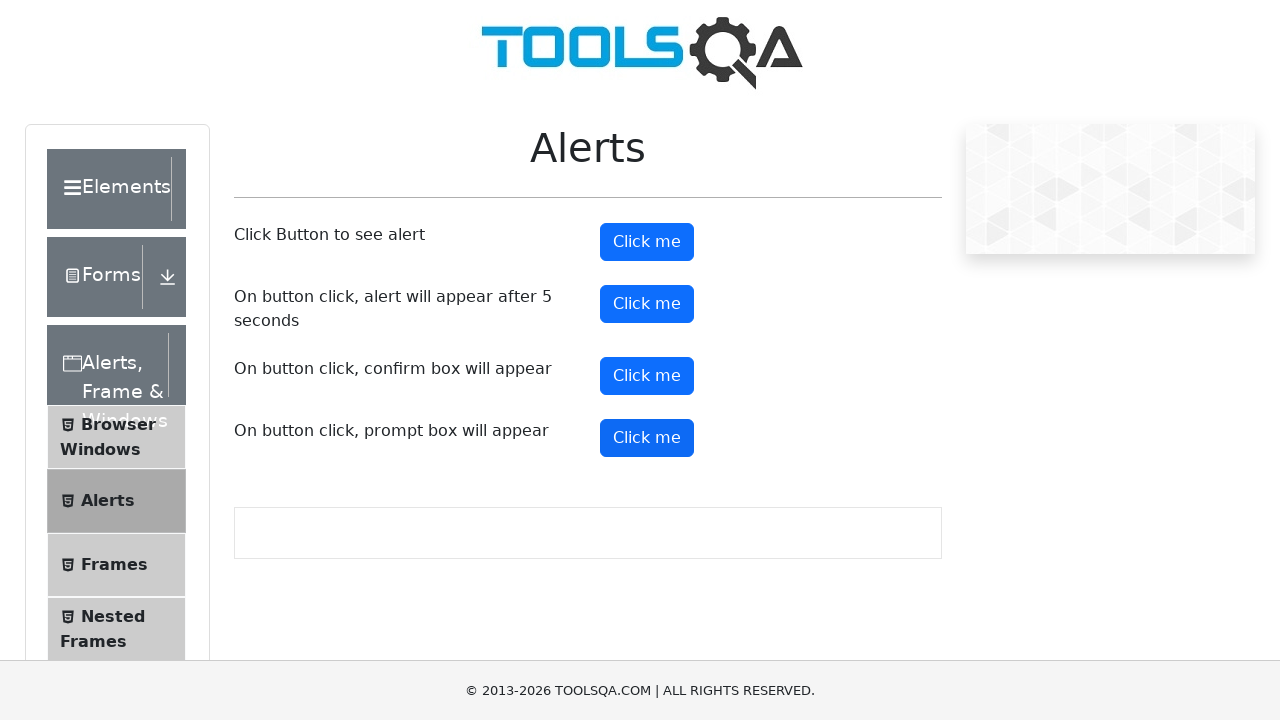

Set up dialog handler to accept prompt with text 'Holy Shit!!!'
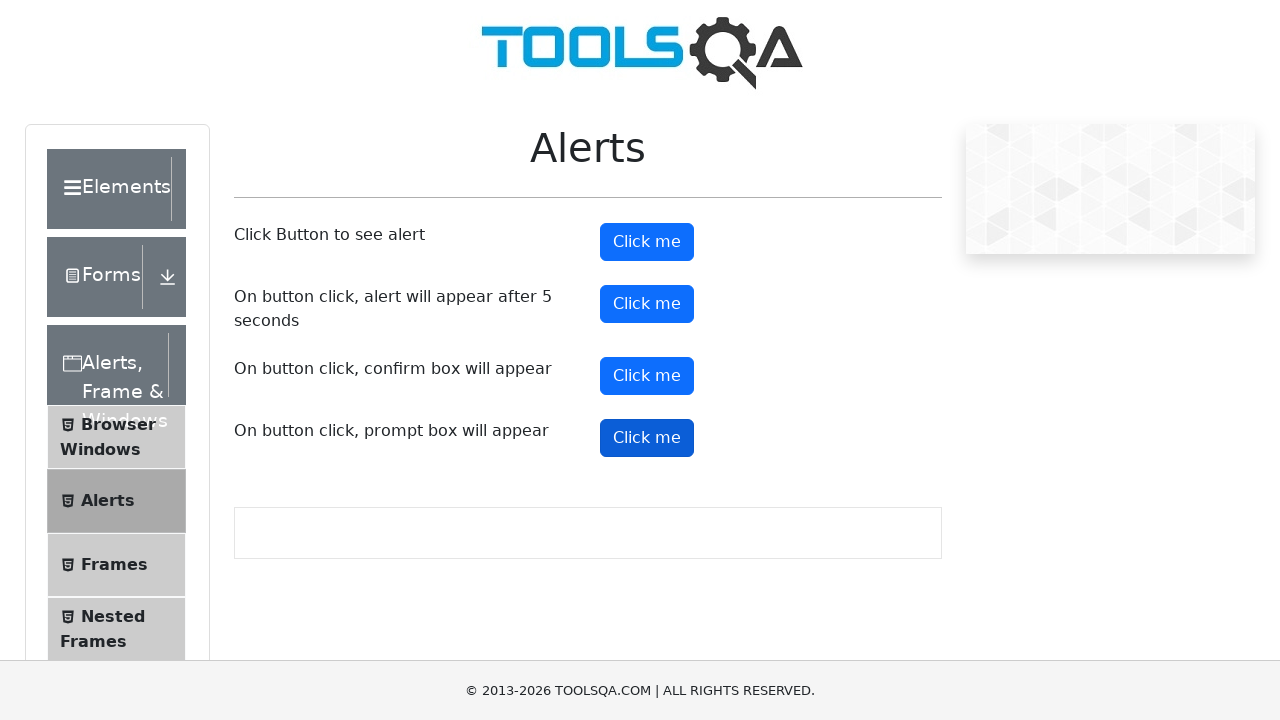

Clicked the prompt button again to trigger the dialog at (647, 438) on button#promtButton
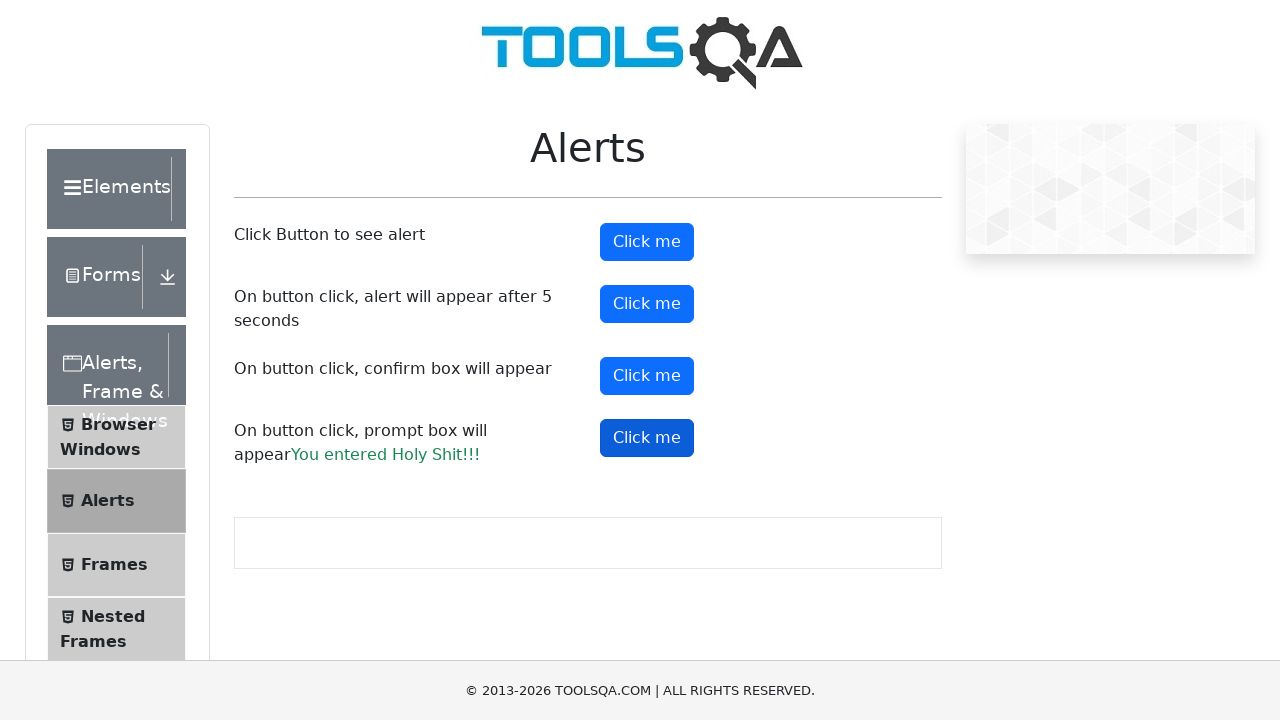

Waited 1 second to ensure the alert has been handled
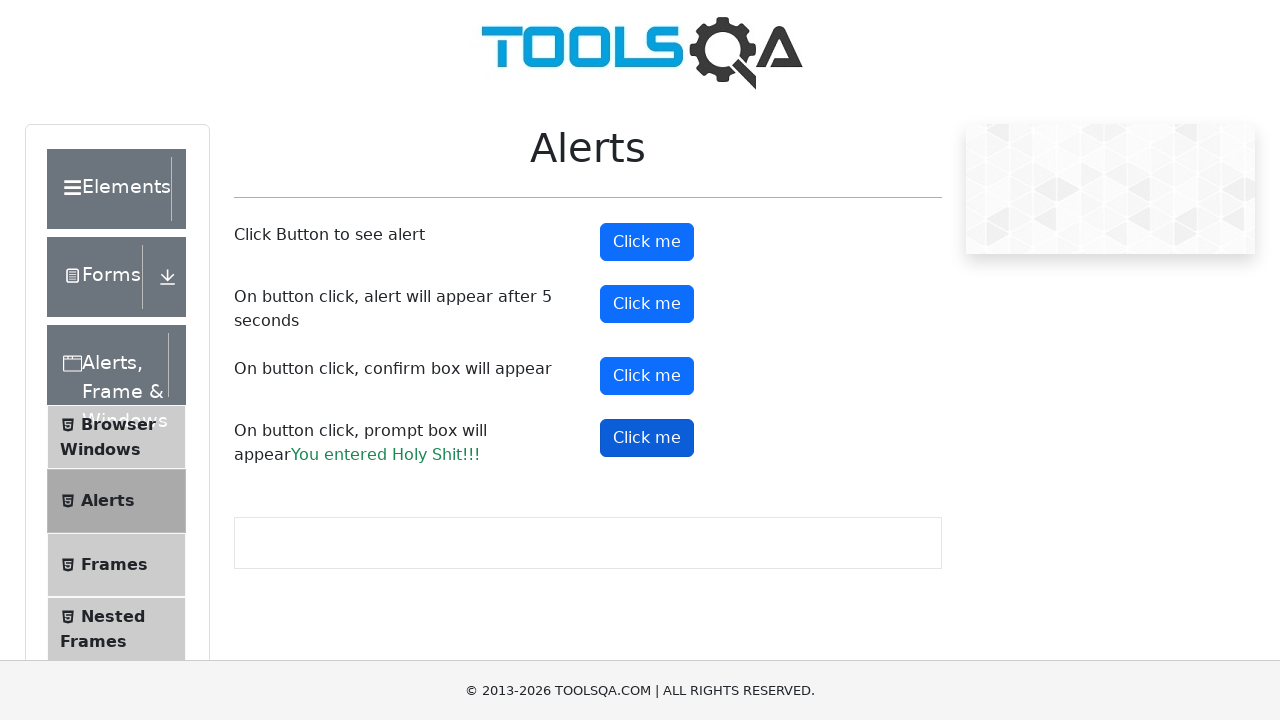

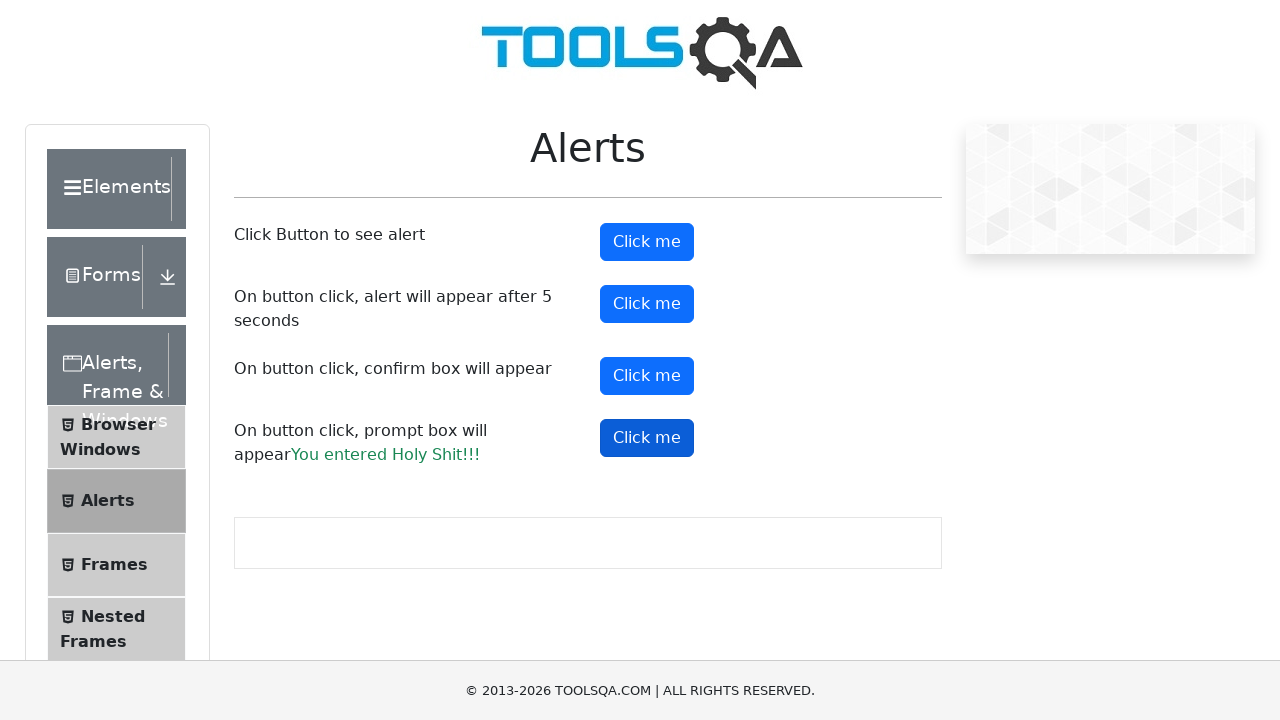